Navigates to a test automation practice page and checks for duplicate options in a color selection dropdown

Starting URL: https://testautomationpractice.blogspot.com/

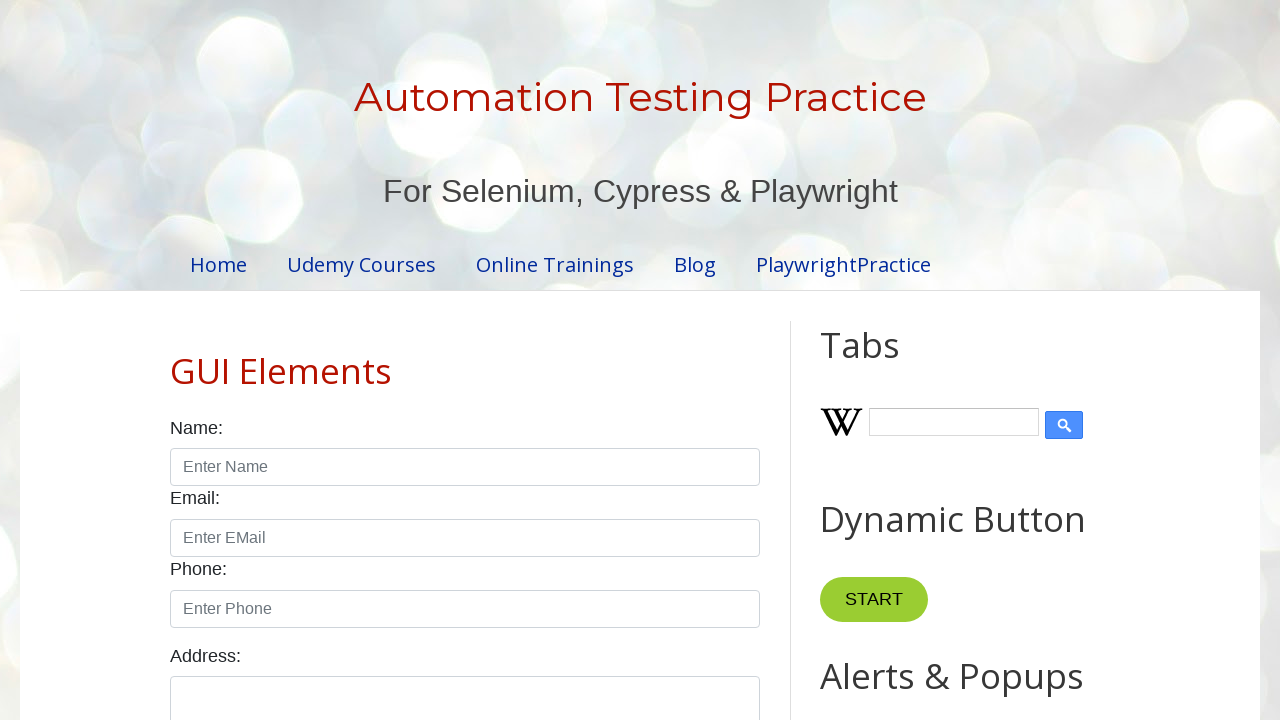

Navigated to test automation practice page
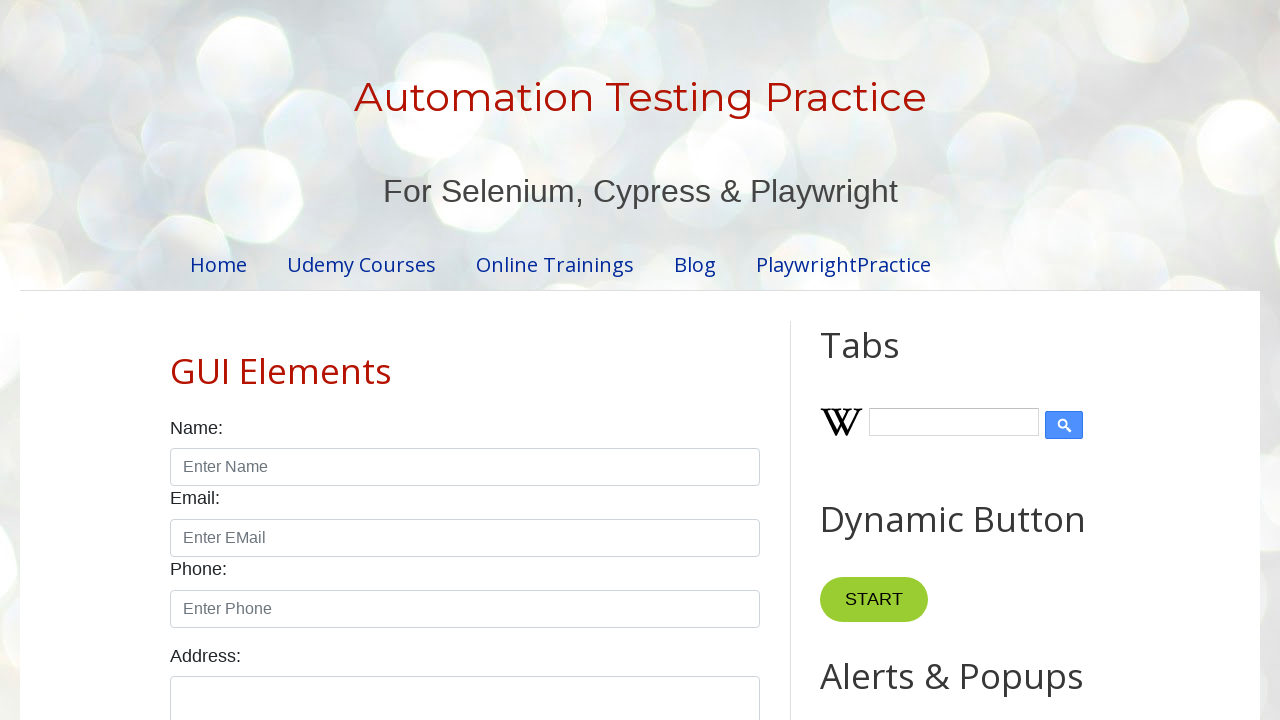

Located the colors dropdown element
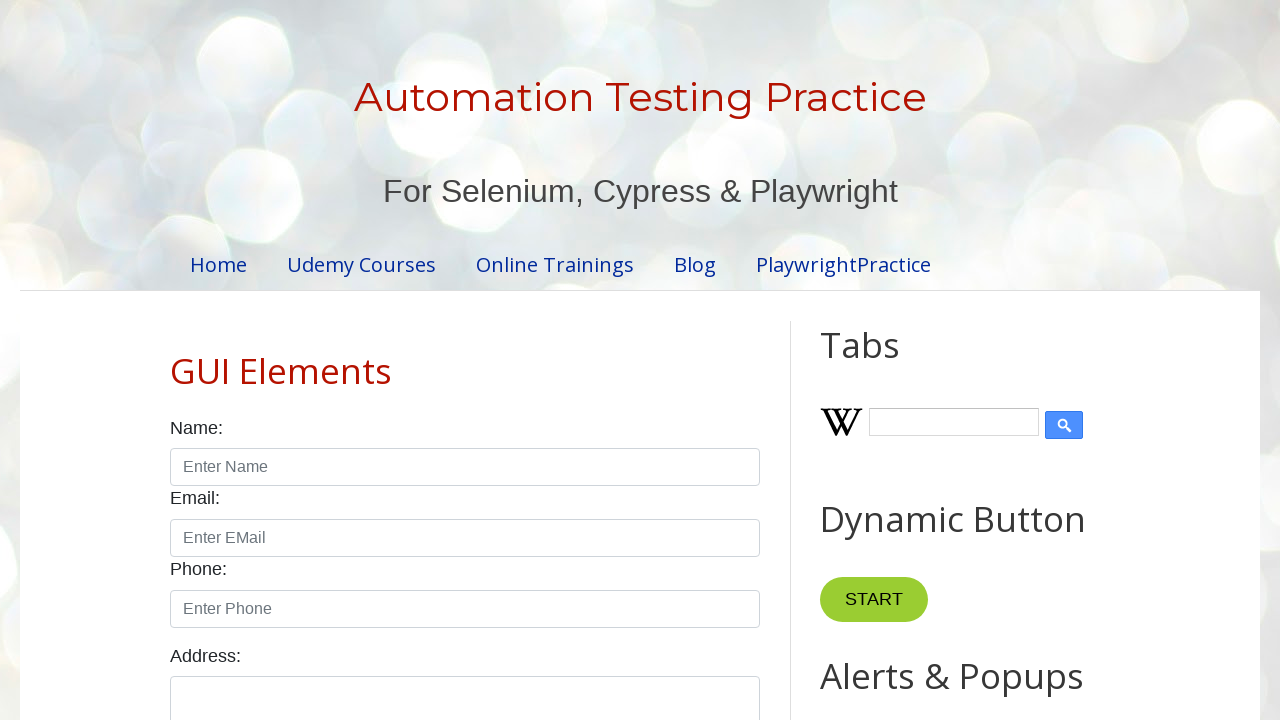

Retrieved all options from the color dropdown
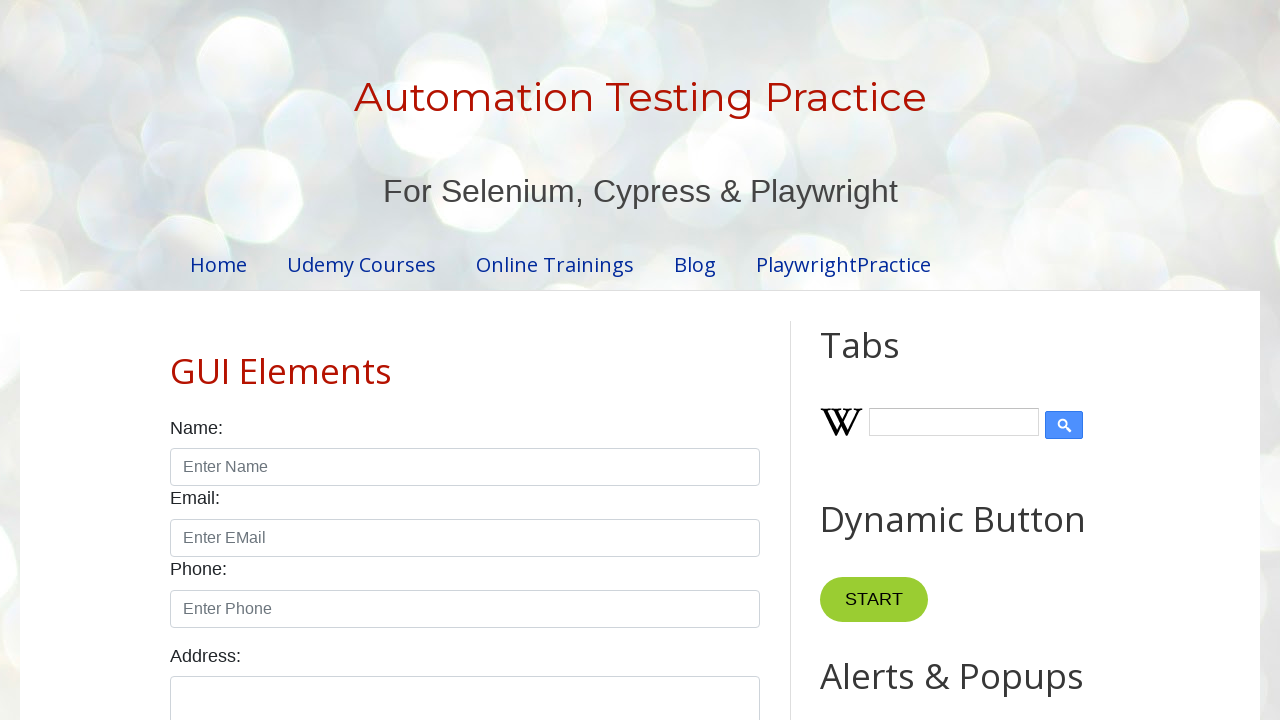

Checked all dropdown options for duplicates
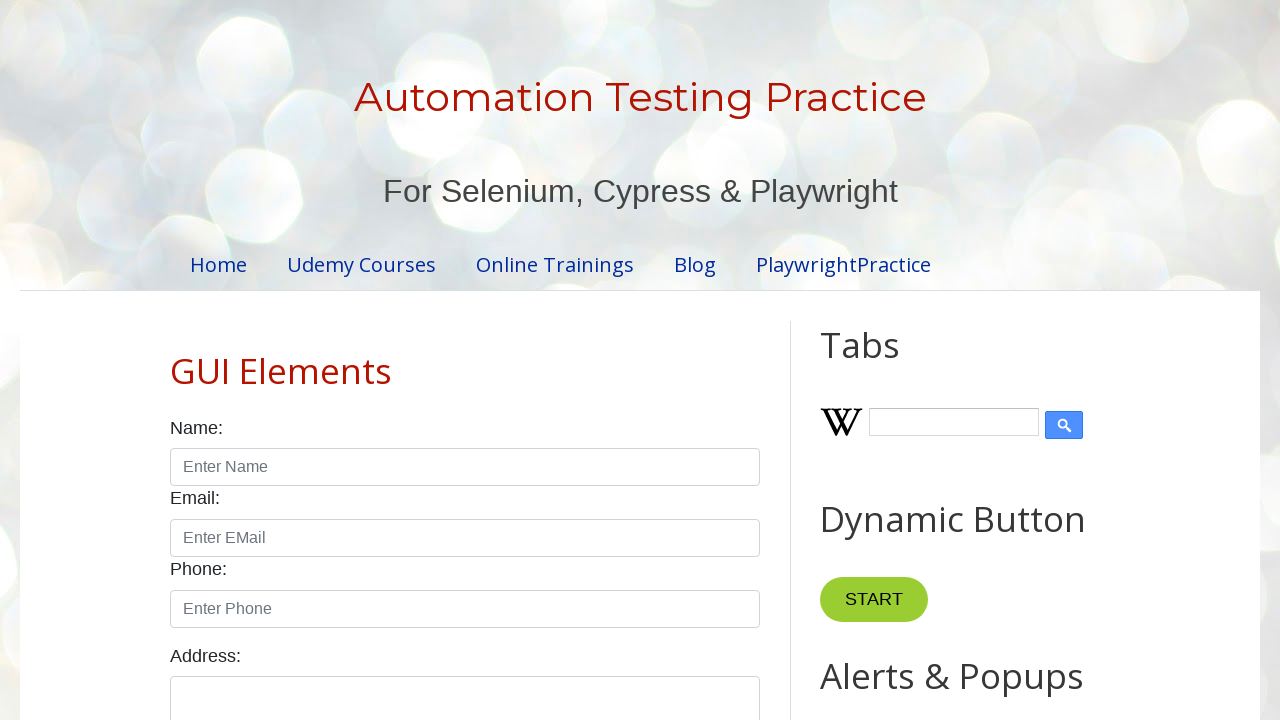

Completed duplicate check - no duplicates found in color options
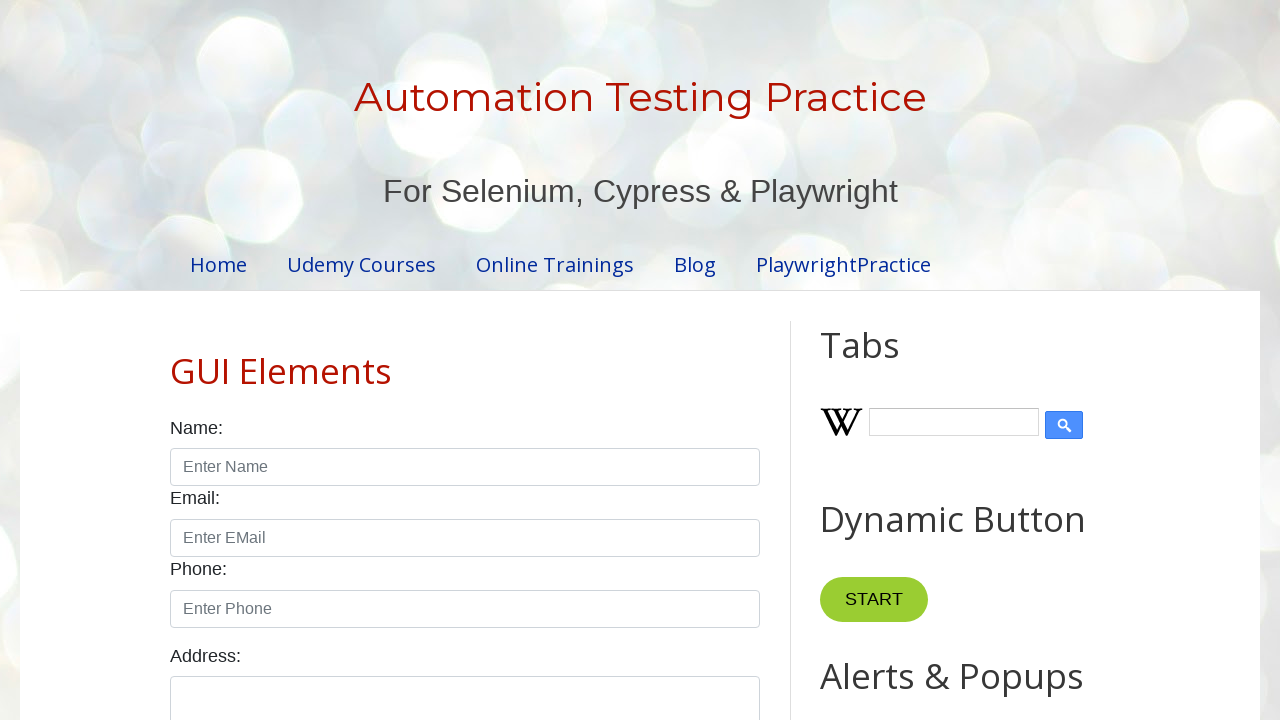

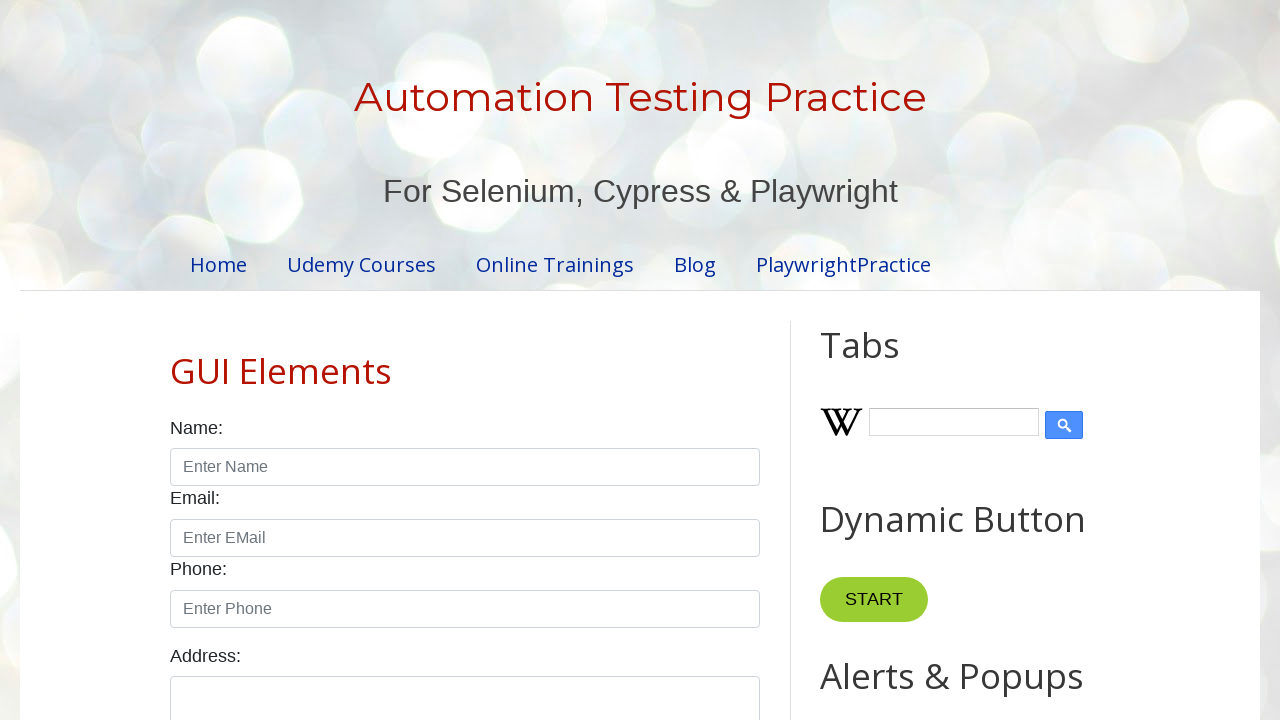